Tests JavaScript confirmation alert handling by clicking a button to trigger a confirmation dialog, accepting it, and verifying the result message is displayed on the page.

Starting URL: http://the-internet.herokuapp.com/javascript_alerts

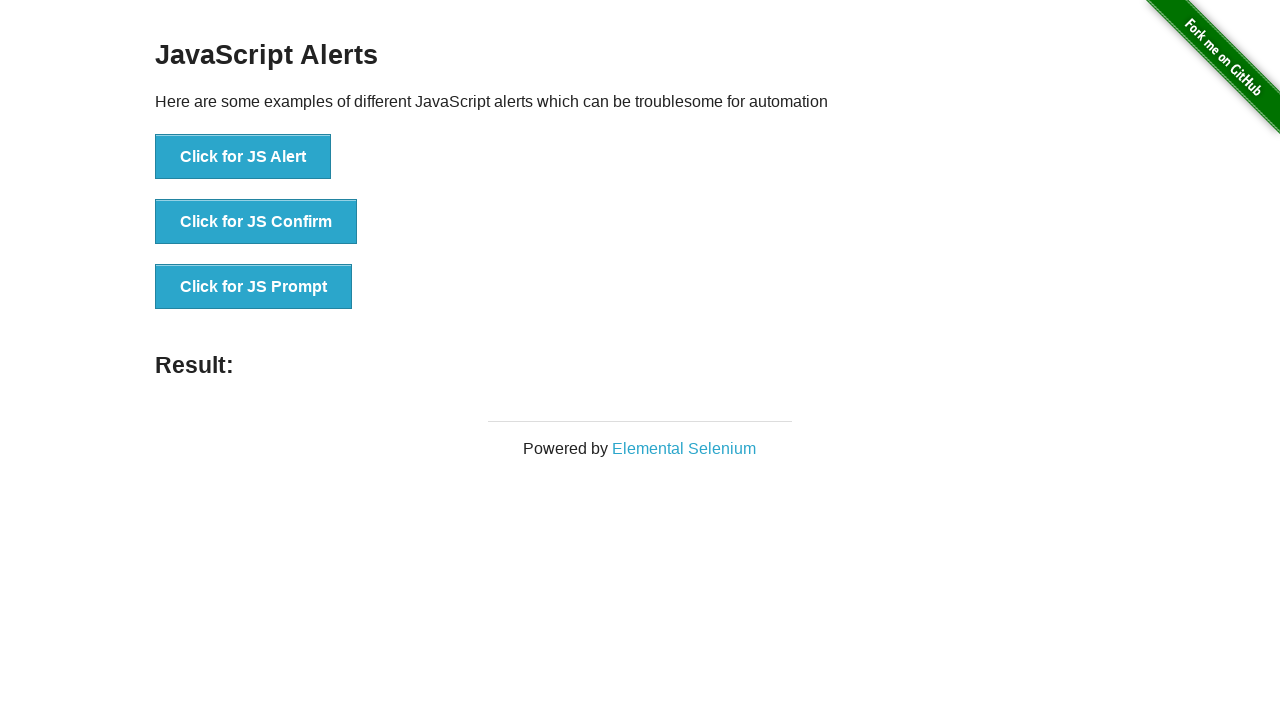

Clicked the second button to trigger JavaScript confirmation alert at (256, 222) on ul > li:nth-child(2) > button
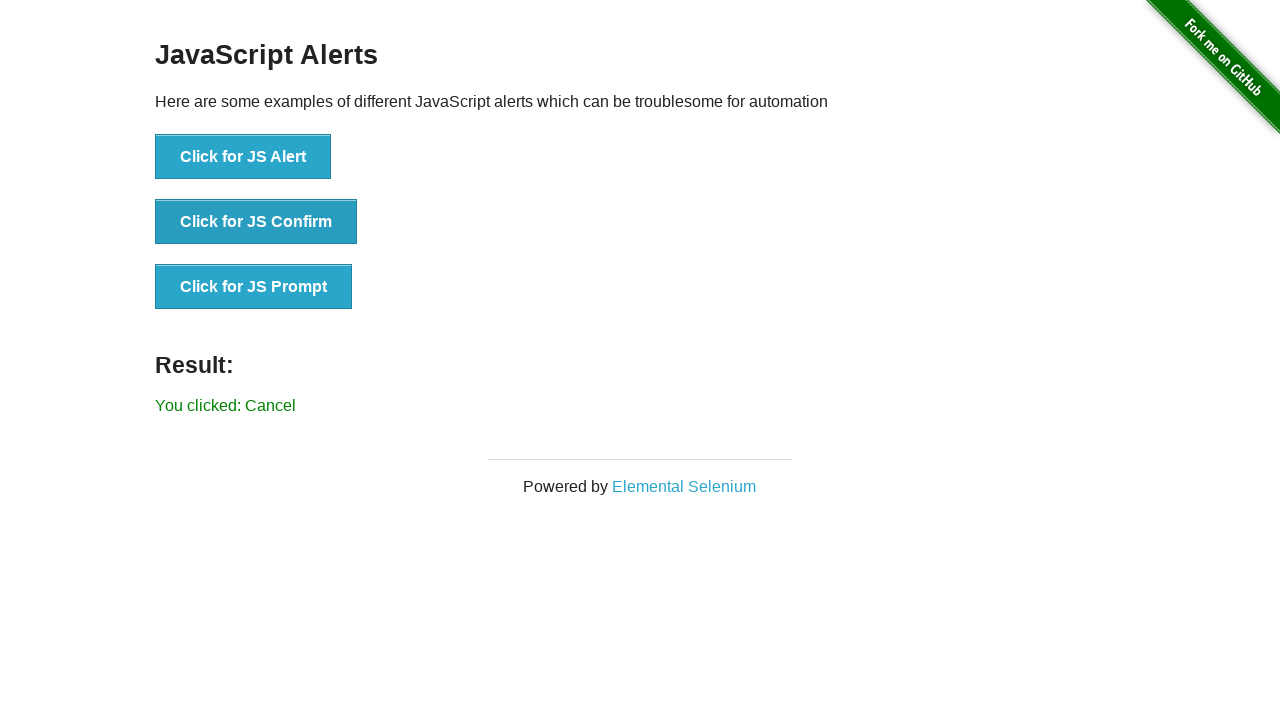

Set up dialog handler to accept confirmation dialogs
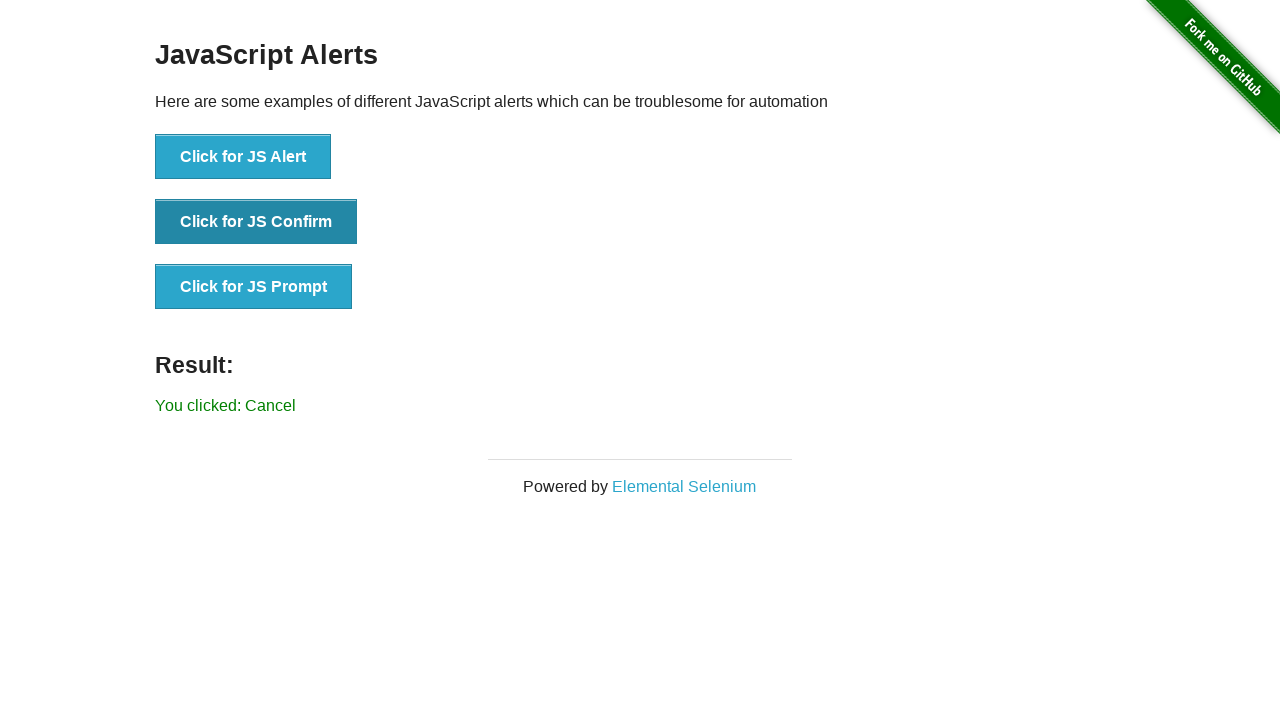

Clicked the second button again to trigger the confirmation dialog at (256, 222) on ul > li:nth-child(2) > button
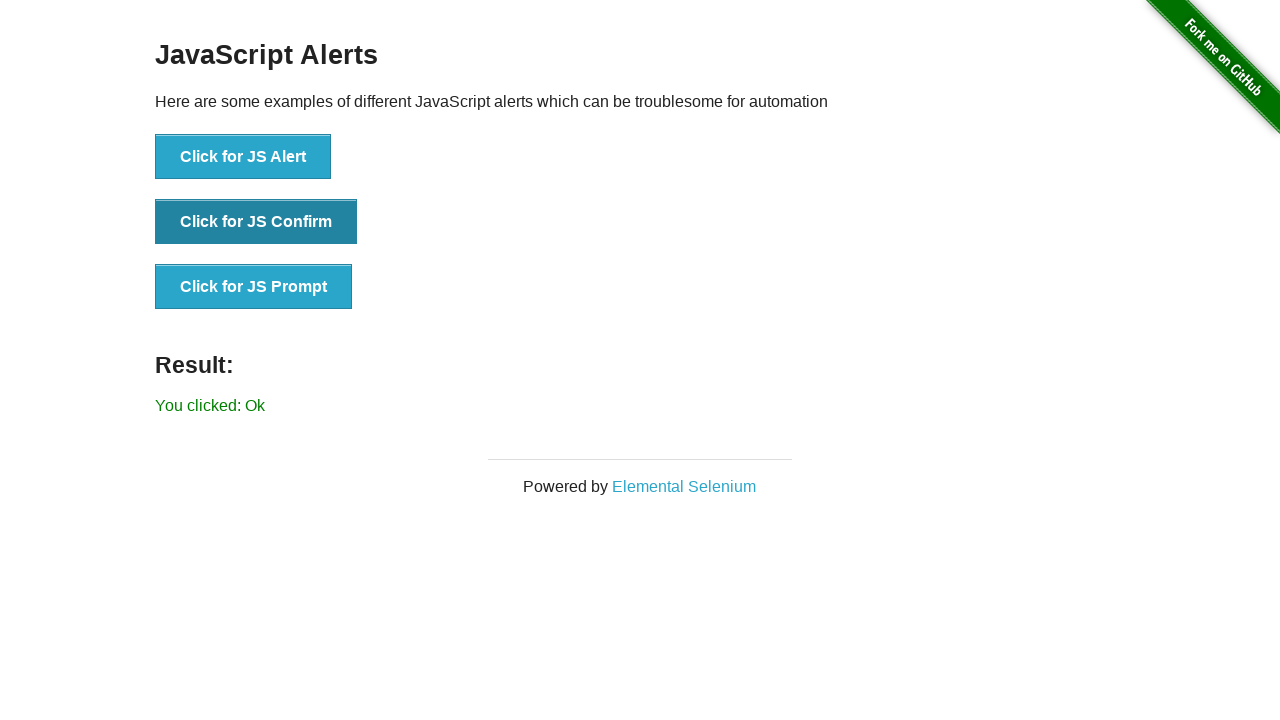

Waited for result message to appear
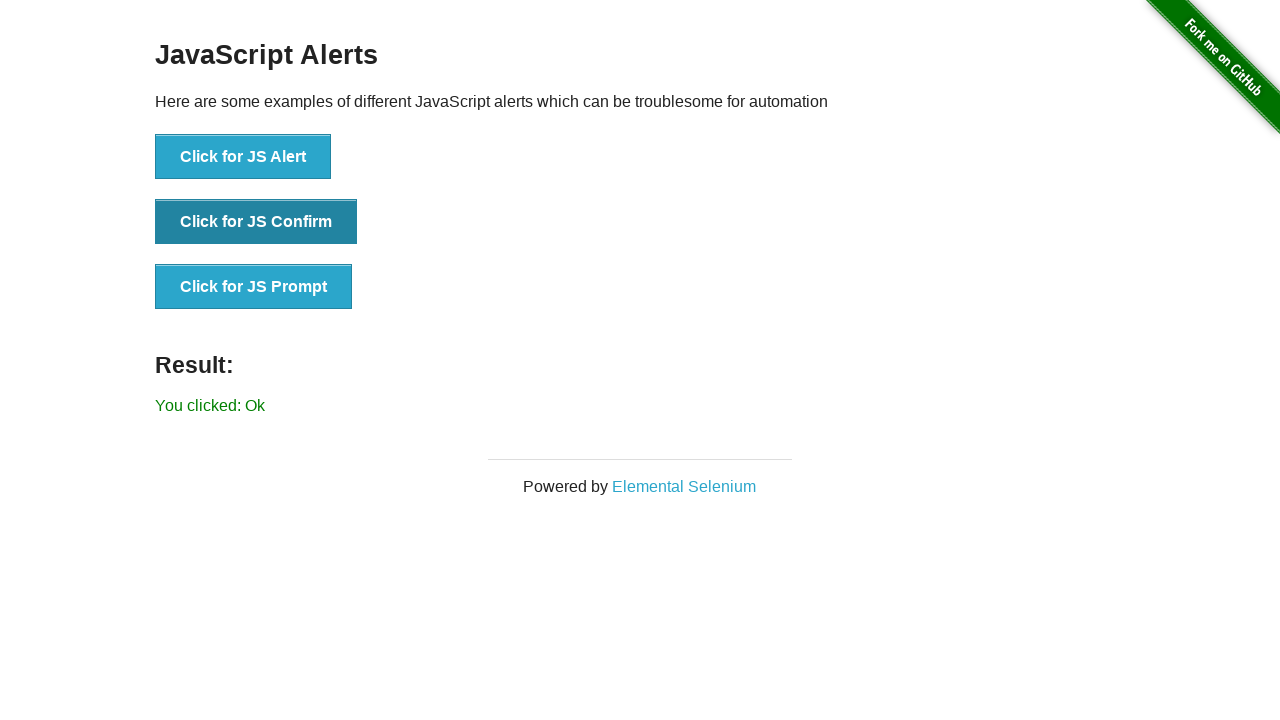

Retrieved result text content
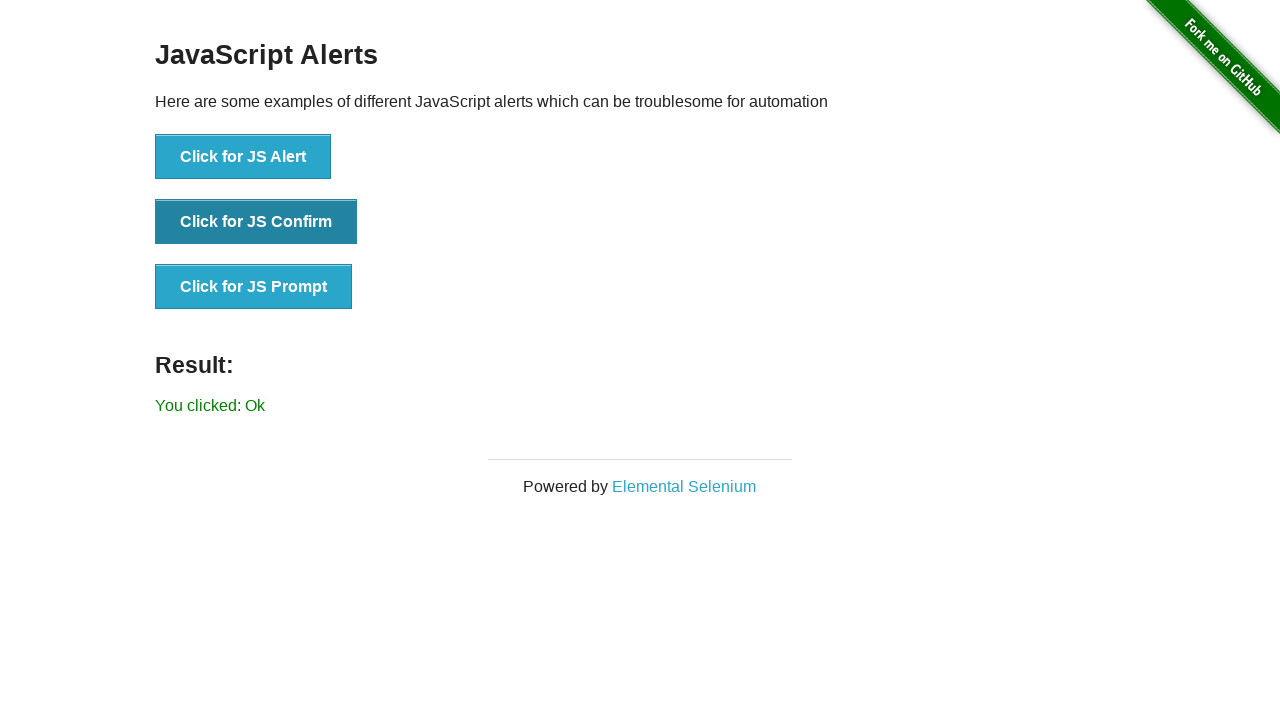

Verified result text is 'You clicked: Ok'
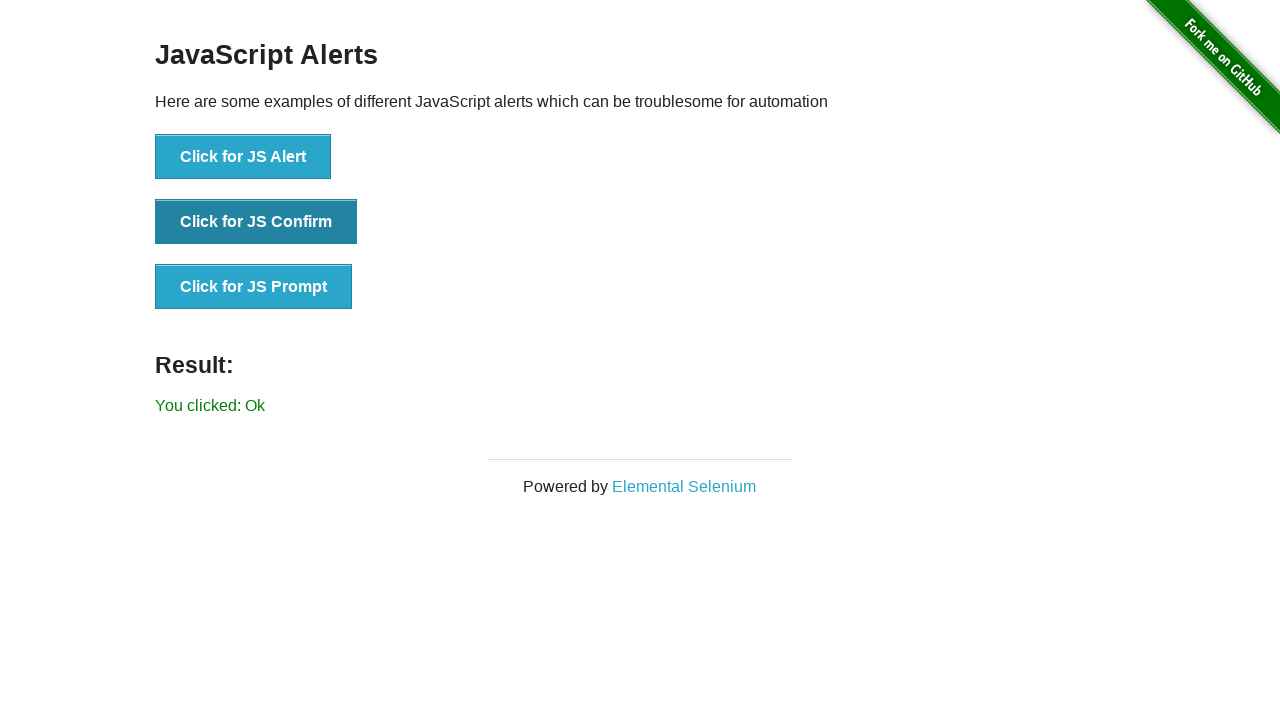

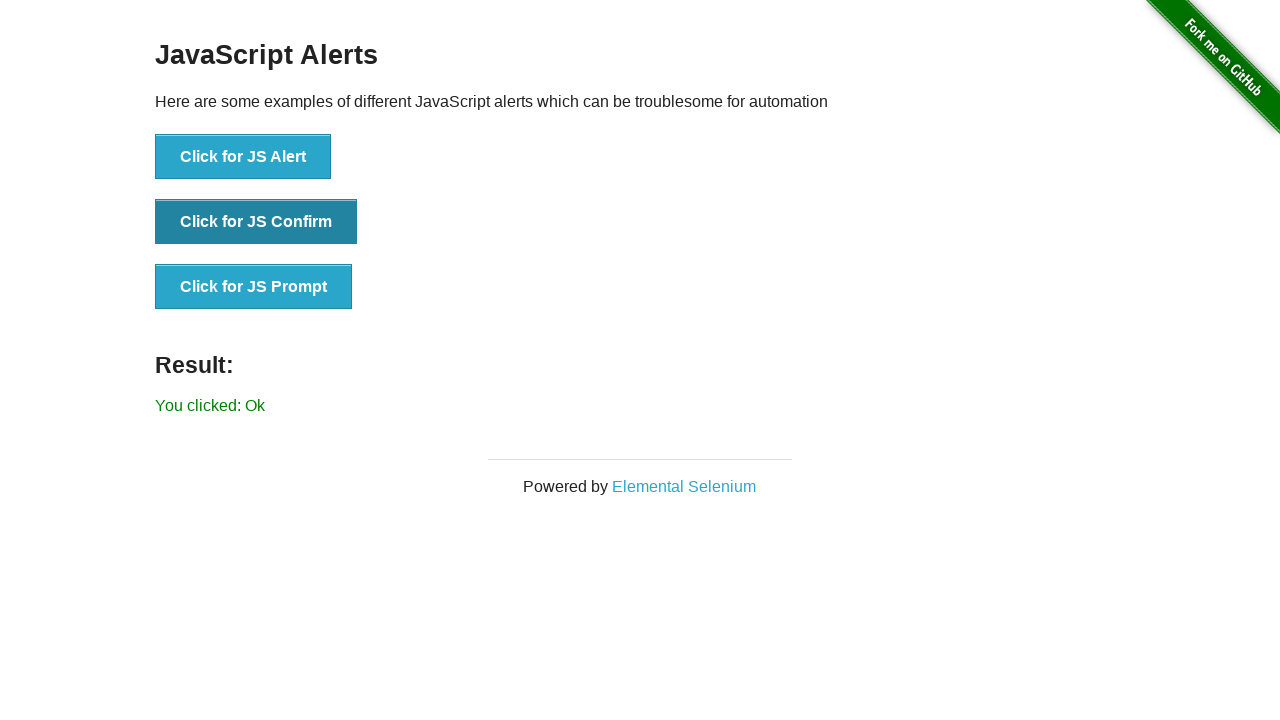